Tests scrolling functionality by navigating to ToolsQA website and scrolling to a specific button element using JavaScript scroll into view

Starting URL: https://toolsqa.com/

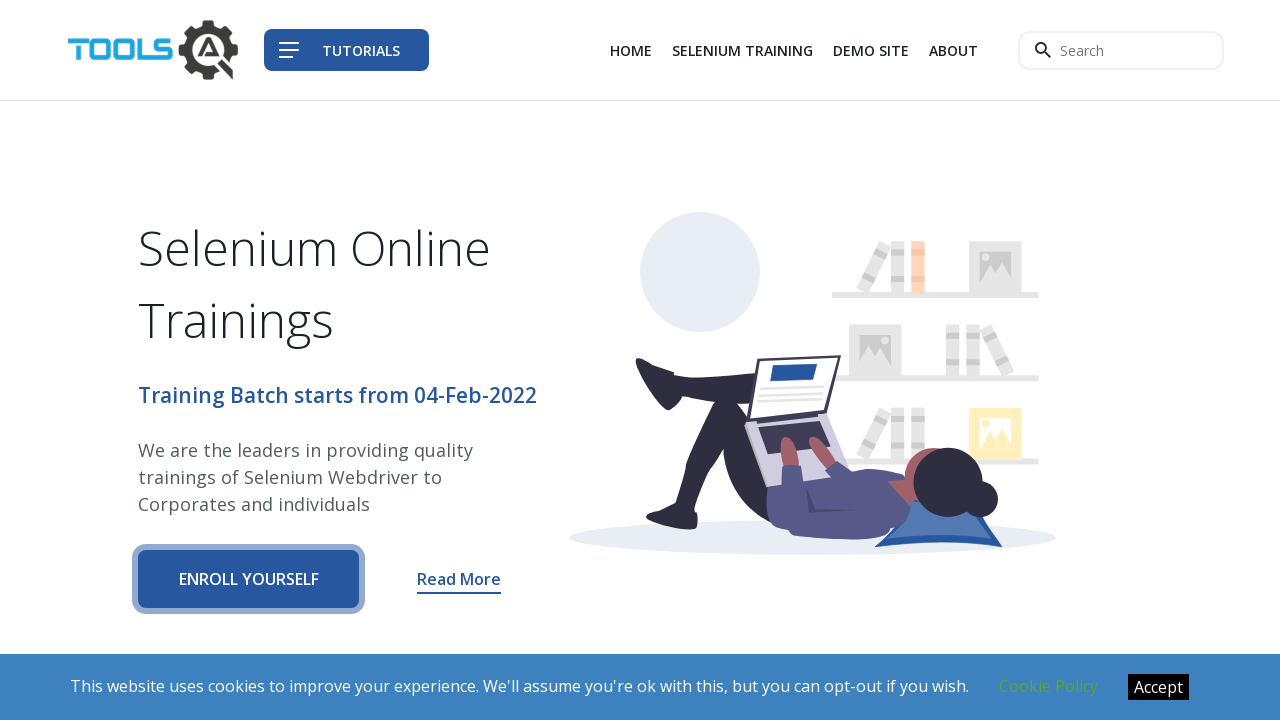

Located button element with class 'btn btn-border active'
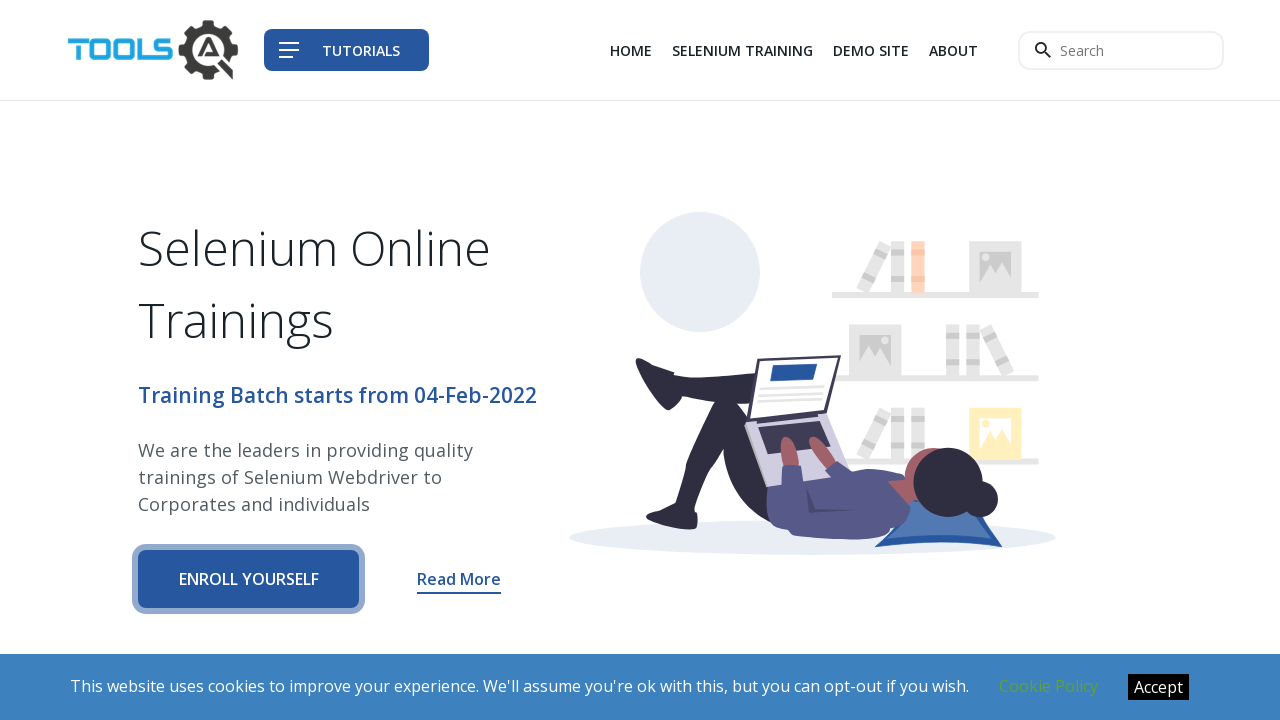

Scrolled to button element using scroll_into_view_if_needed()
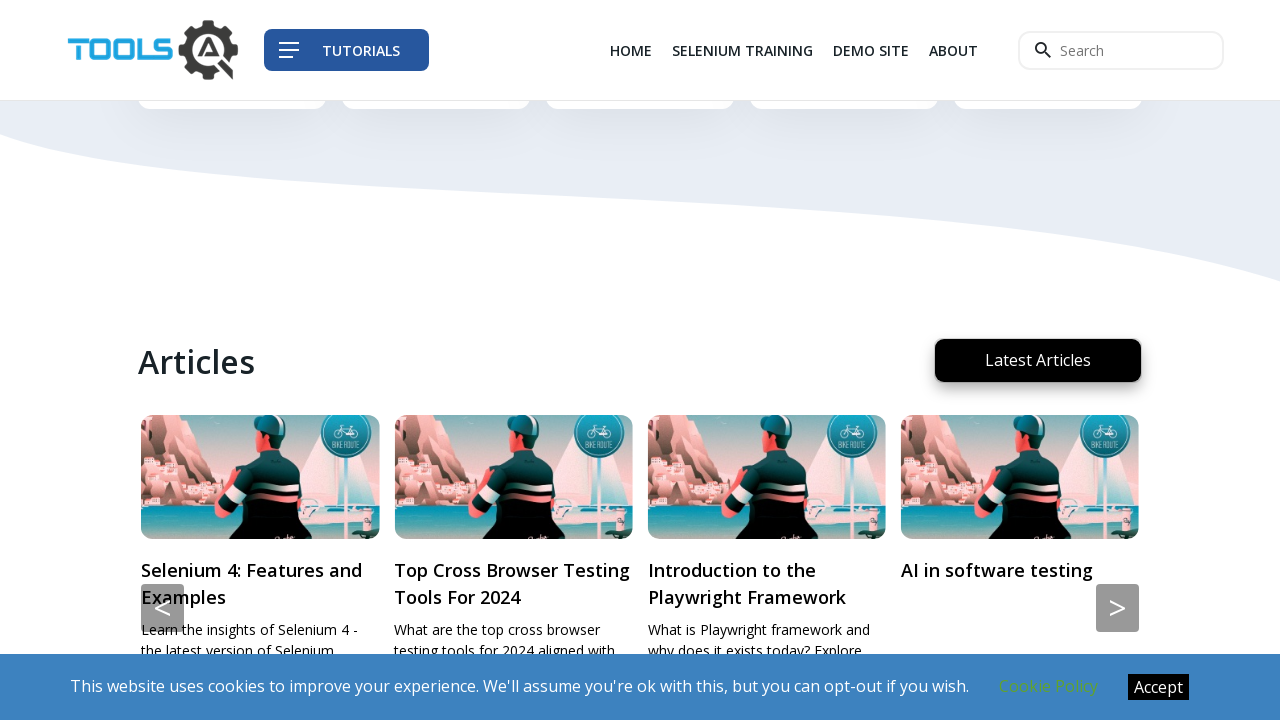

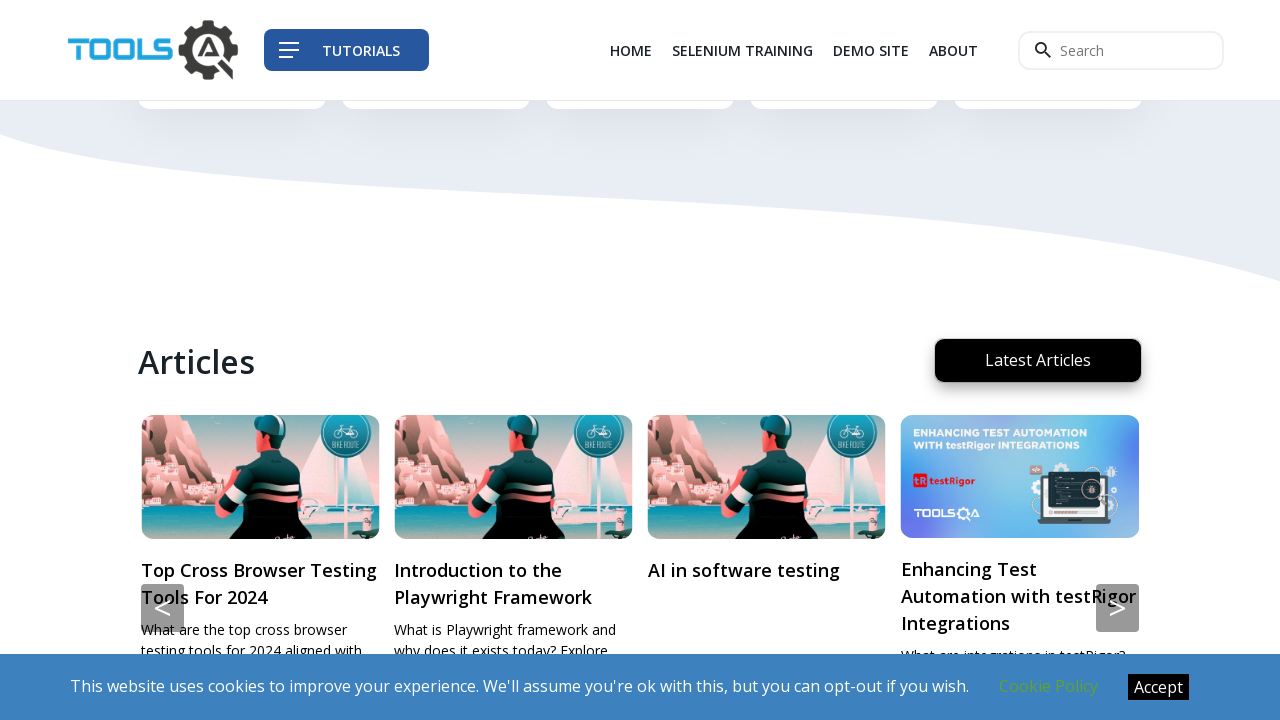